Tests search functionality by entering a keyword and verifying matching cards are displayed

Starting URL: https://palladius.github.io/booth-ideas-sg/

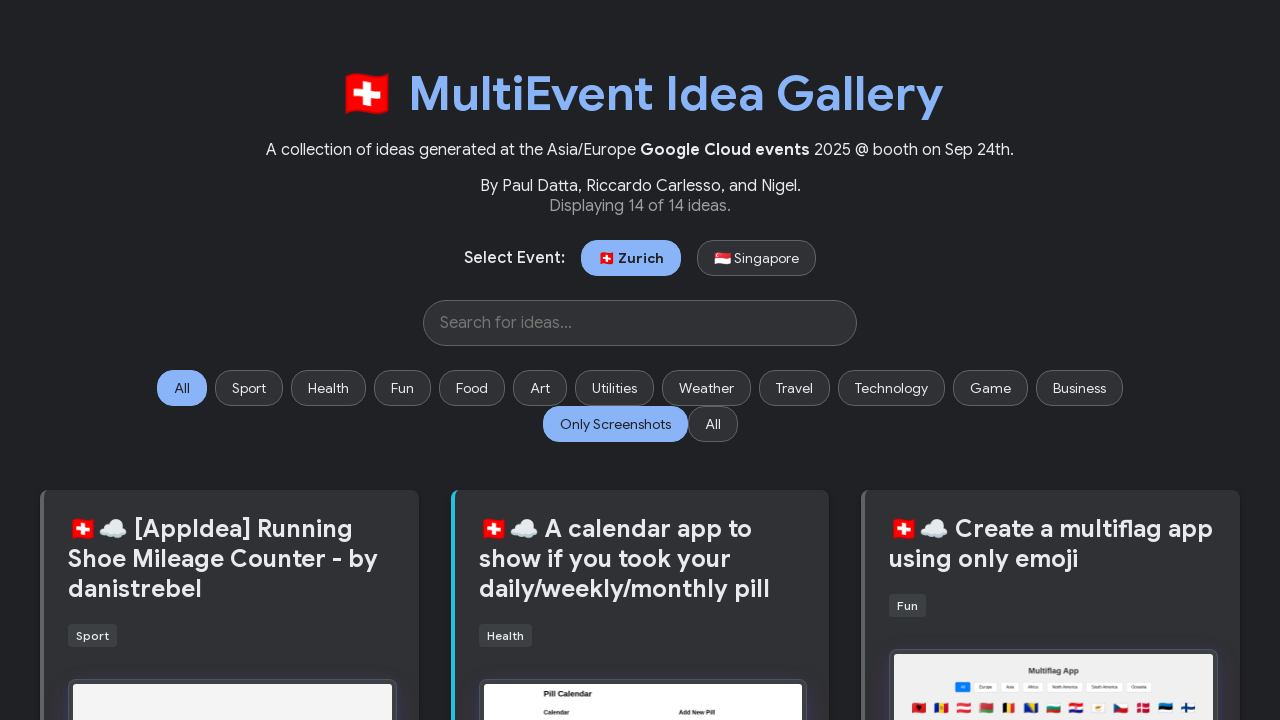

Page loaded (domcontentloaded)
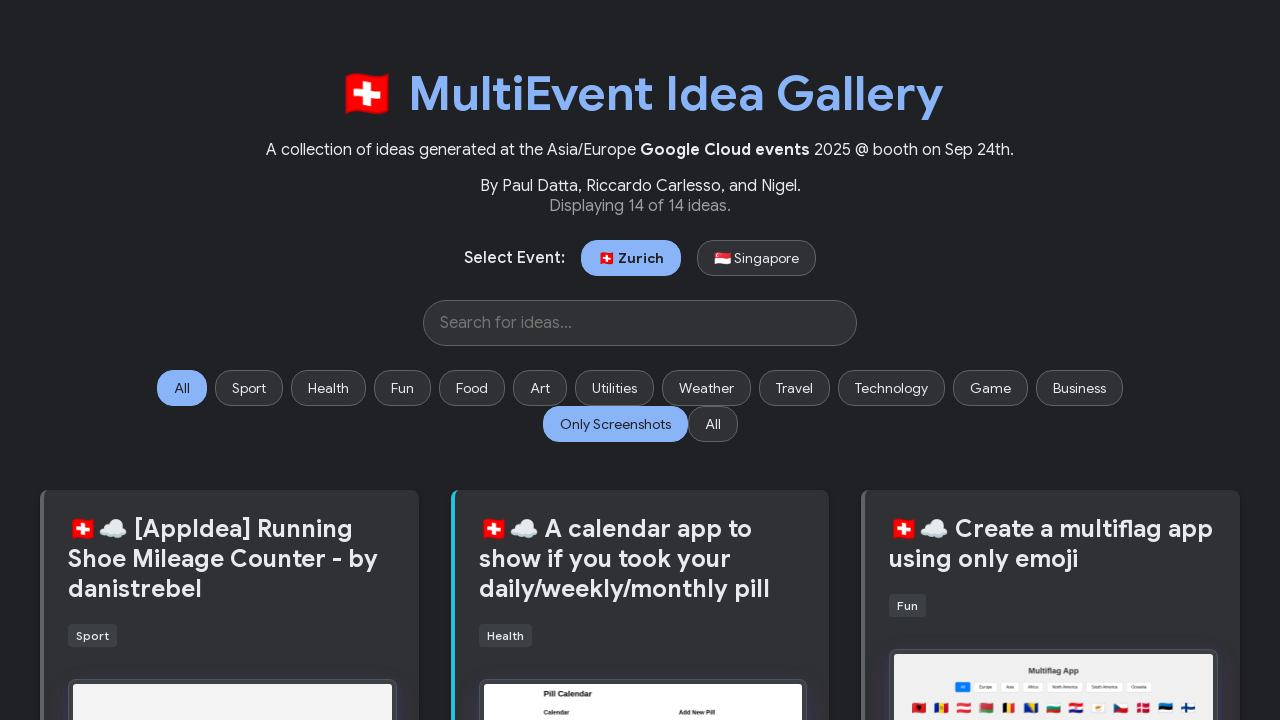

Filled search input with keyword 'cloud' on input[type='search'], input[type='text'][placeholder*='search' i], input[name*='
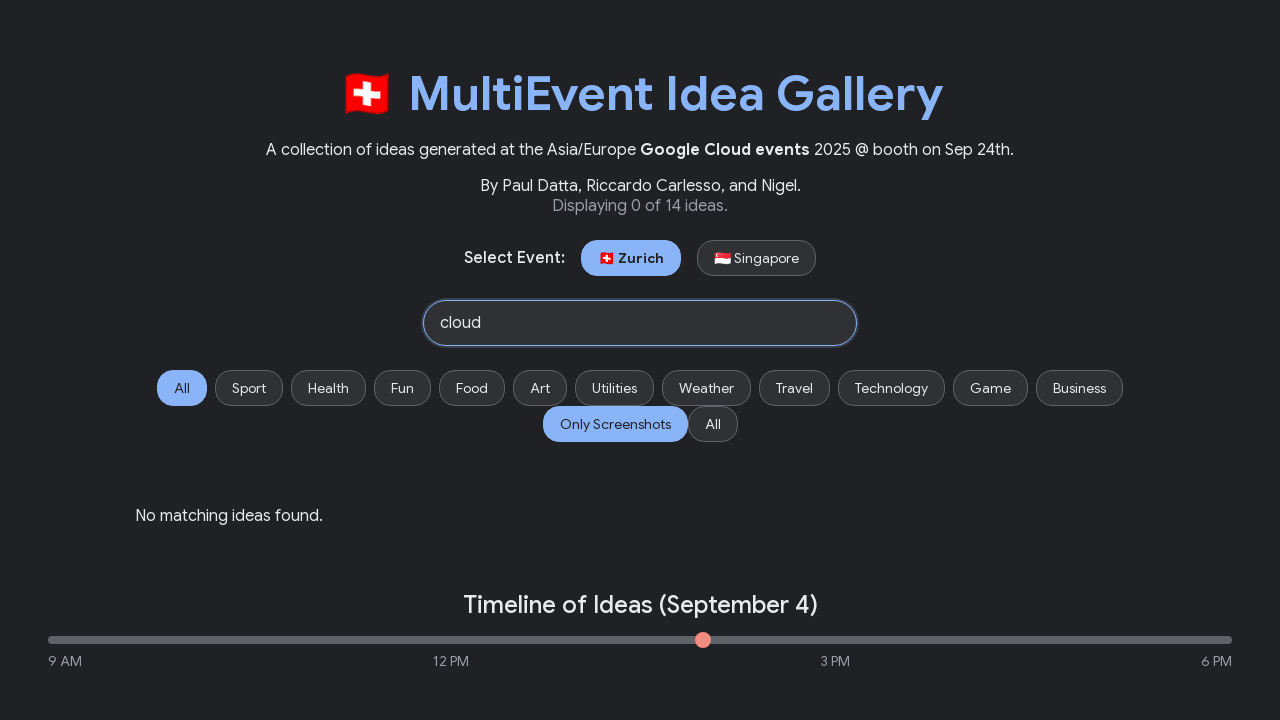

Pressed Enter to submit search on input[type='search'], input[type='text'][placeholder*='search' i], input[name*='
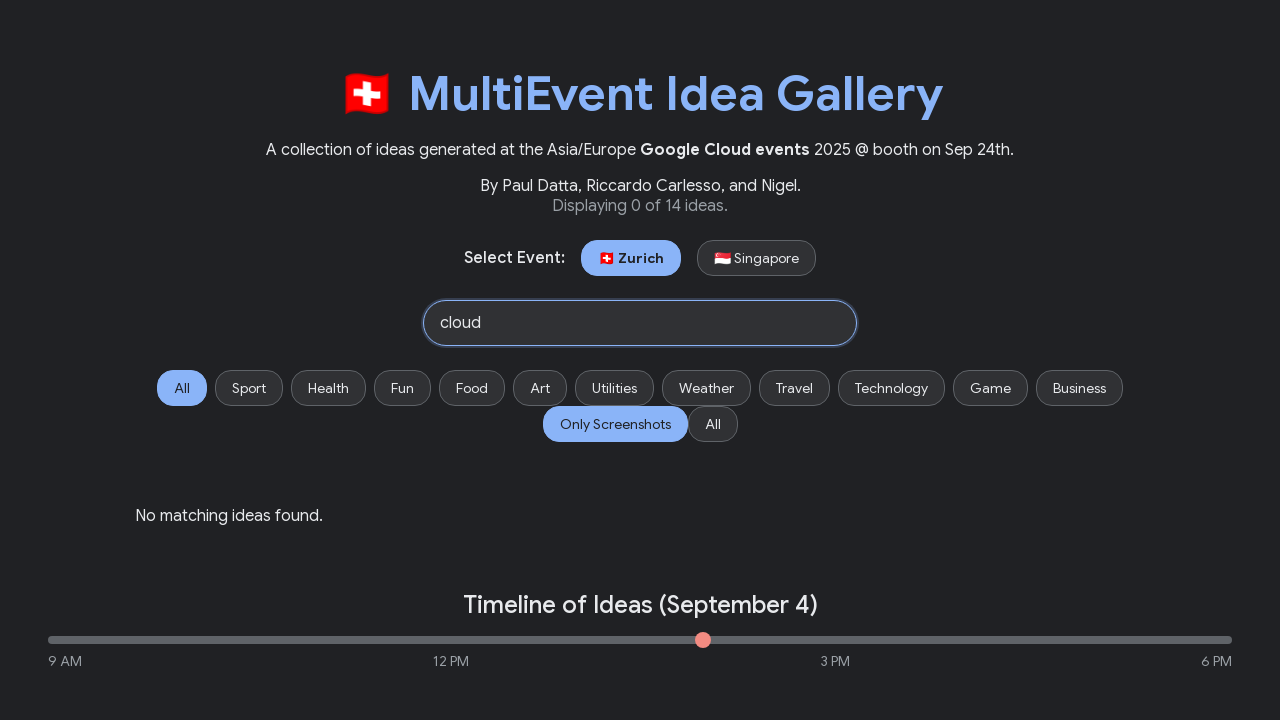

Waited 500ms for search filtering to take effect
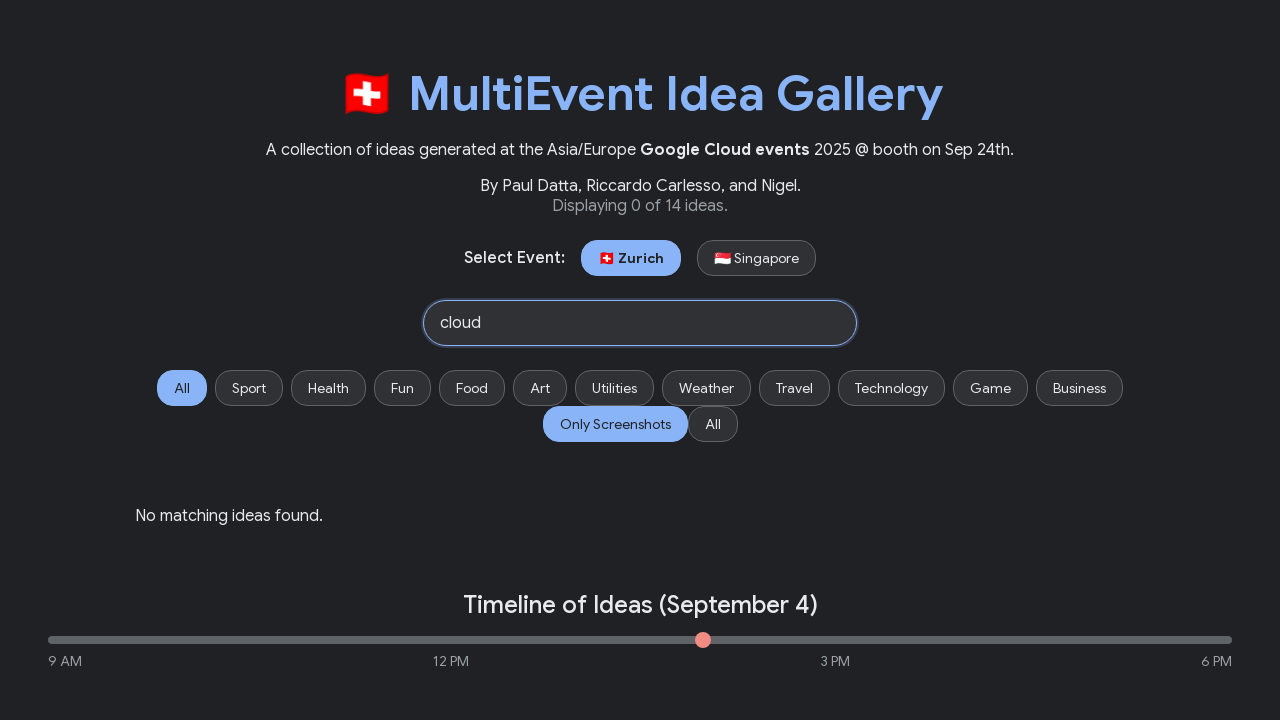

Located visible cards on the page after search
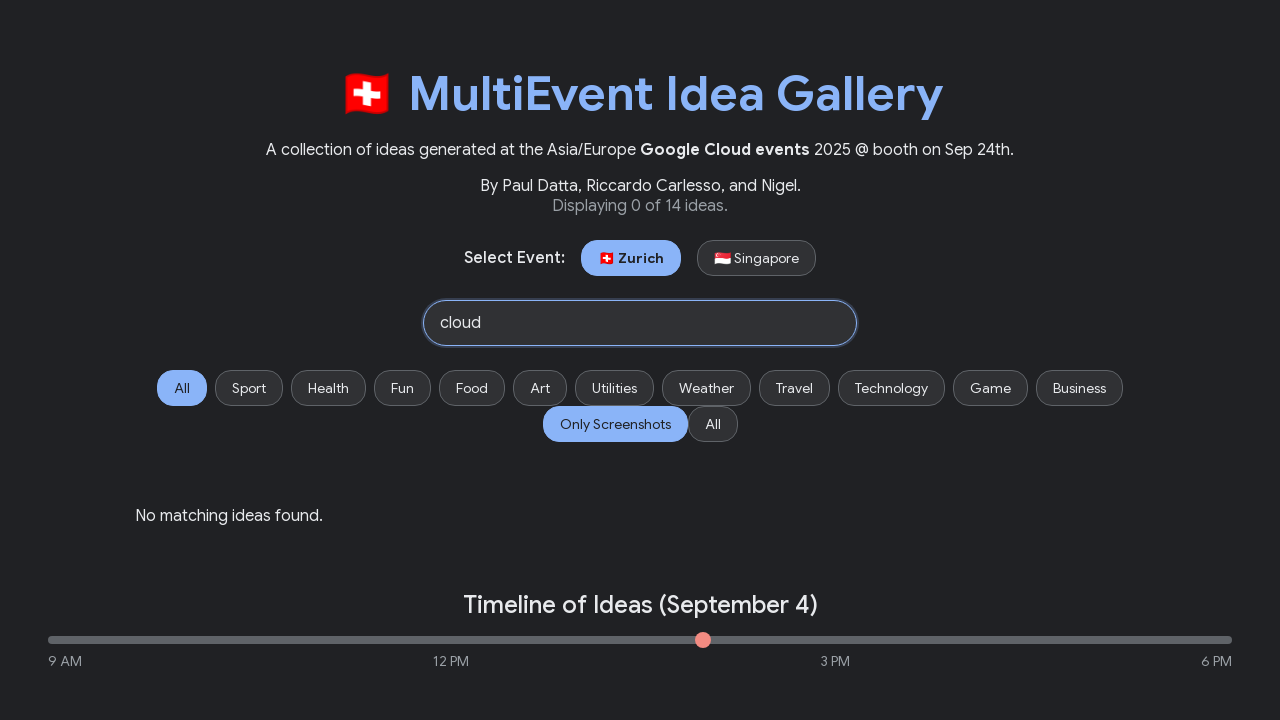

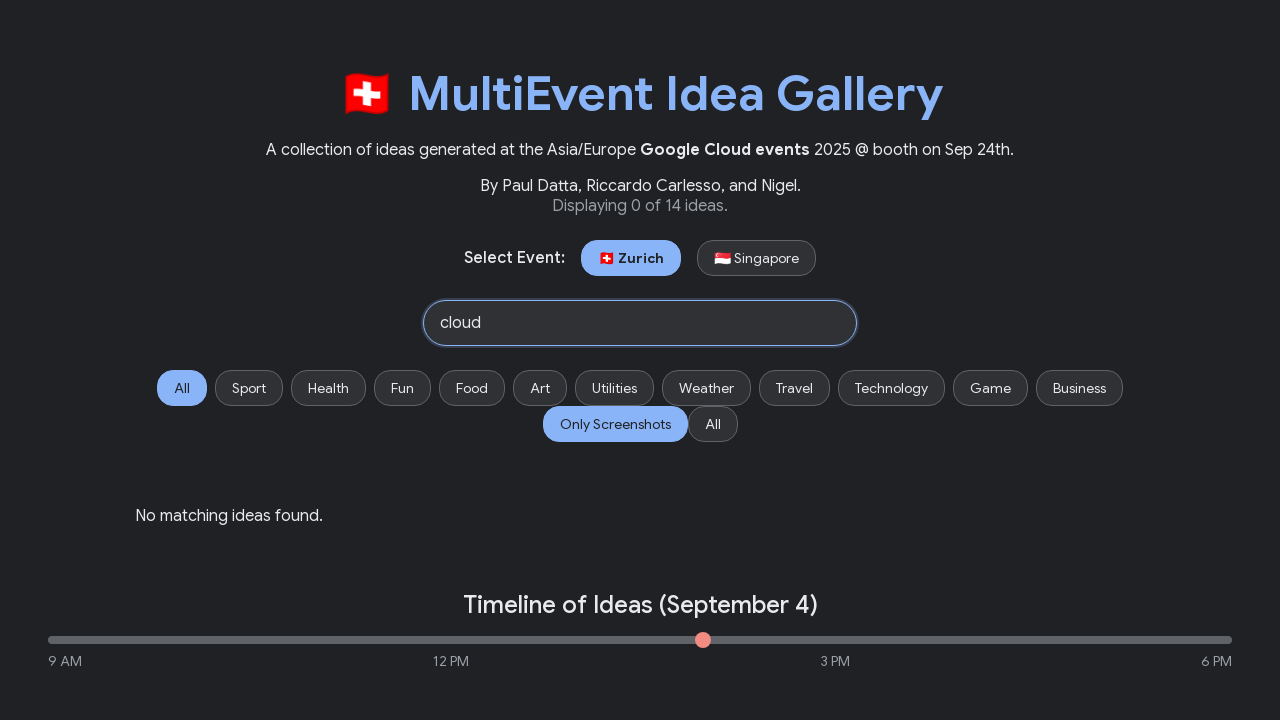